Tests registration form validation by submitting empty form and verifying all required field error messages appear

Starting URL: https://alada.vn/tai-khoan/dang-ky.html

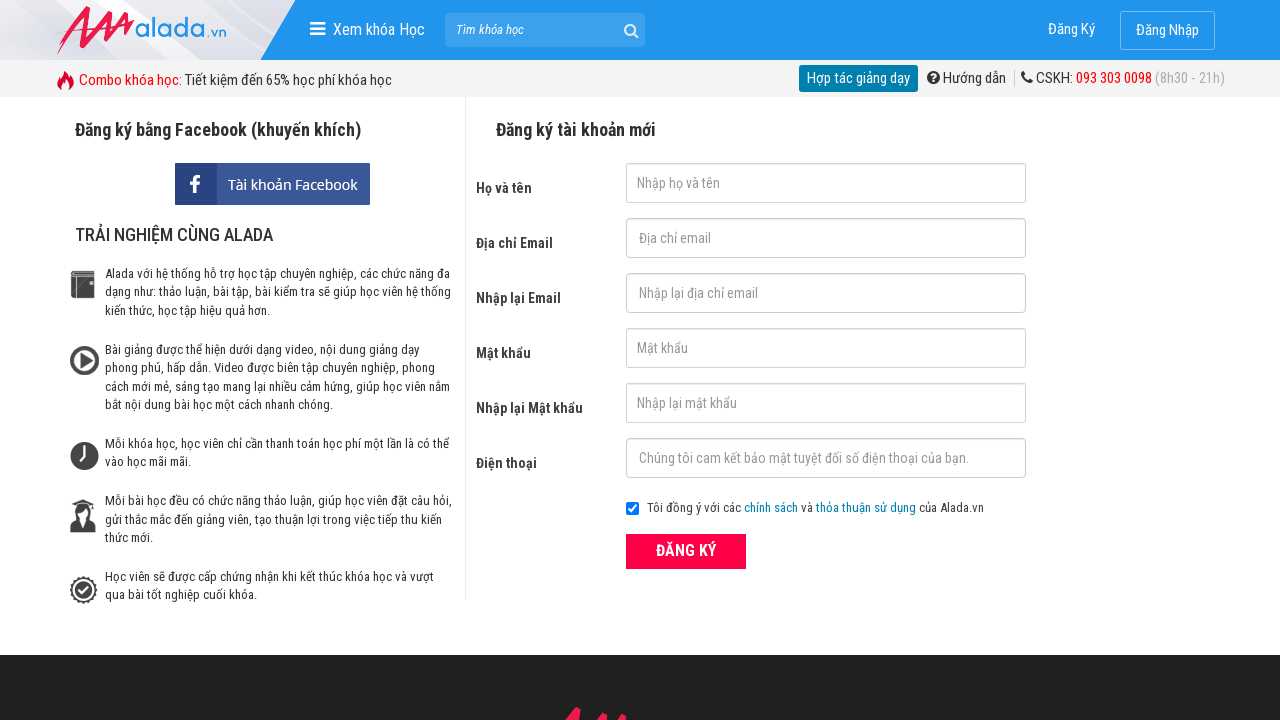

Clicked submit button with empty registration form at (686, 551) on button[type='submit']
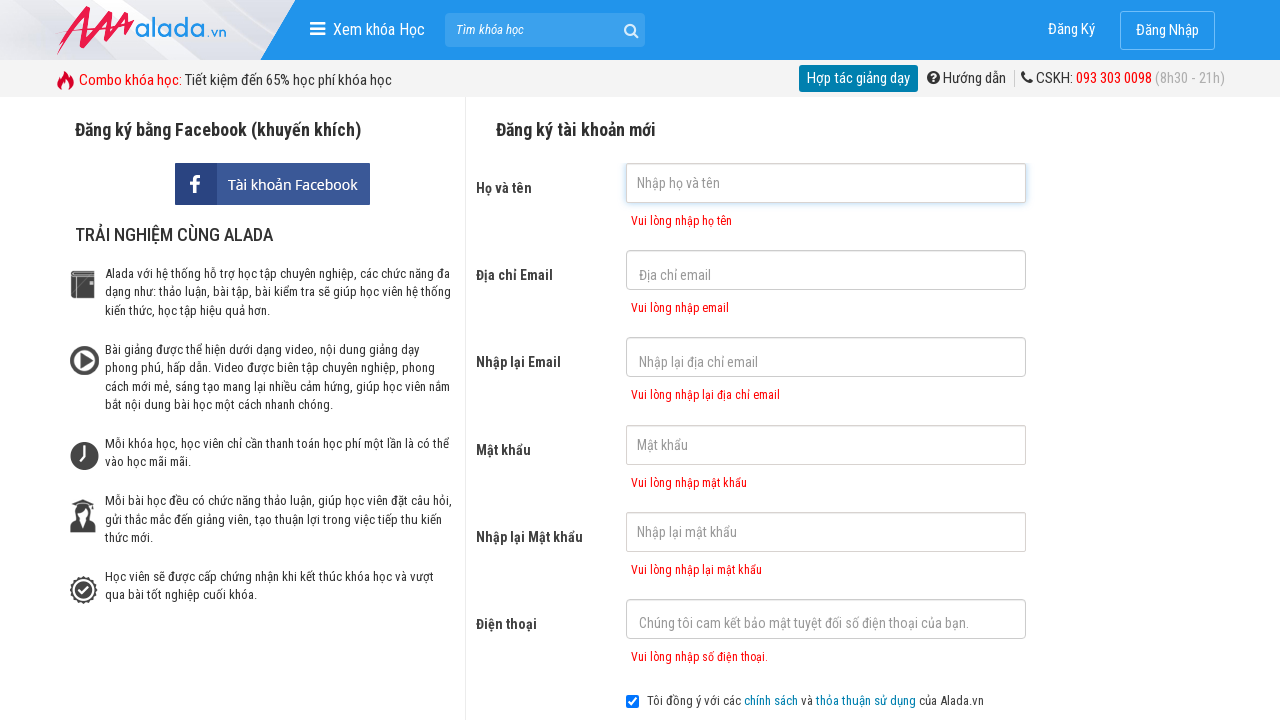

Required field error message appeared for first name
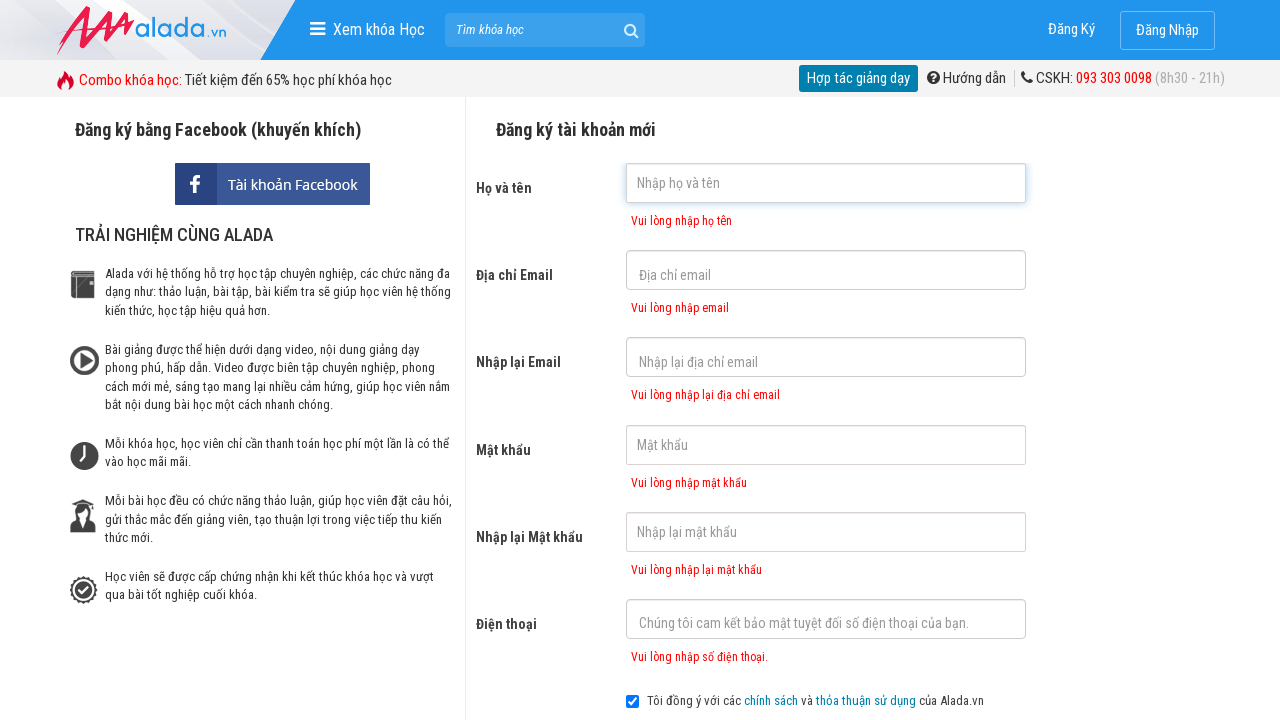

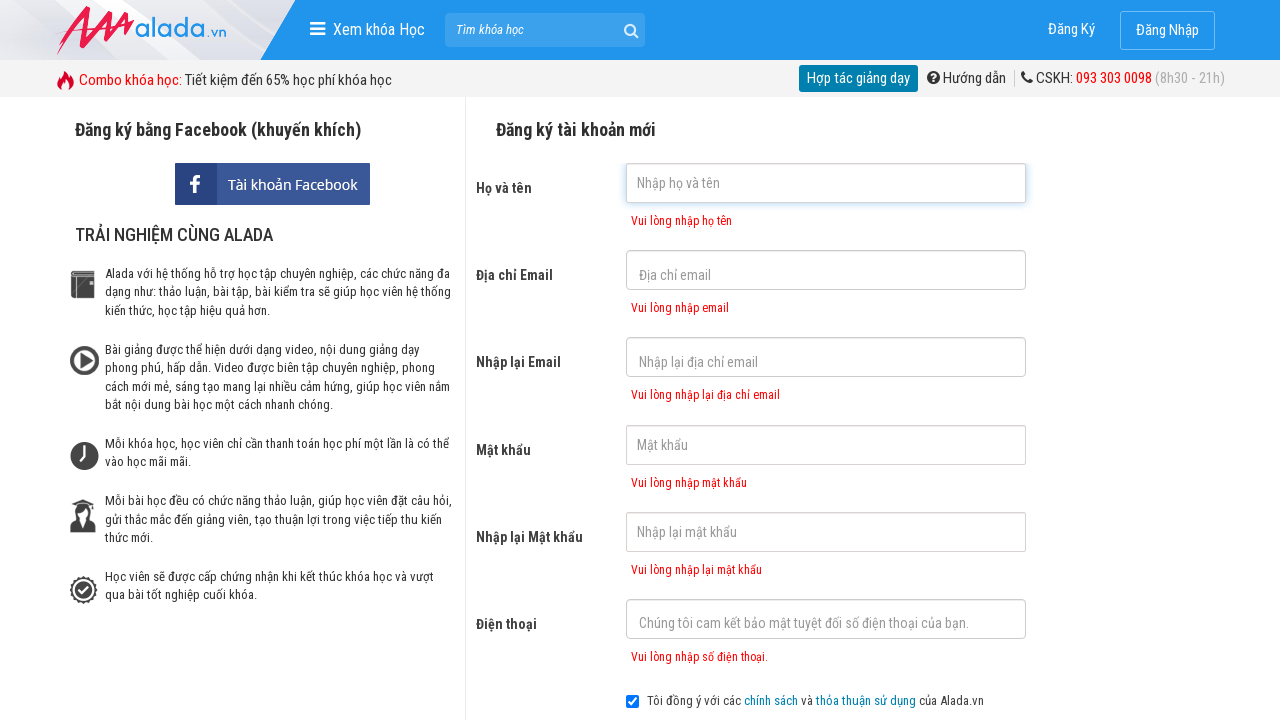